Performs mouse hover actions on menu items, navigating through AddOns menu to Widgets submenu and clicking it

Starting URL: https://ecommerce-playground.lambdatest.io/

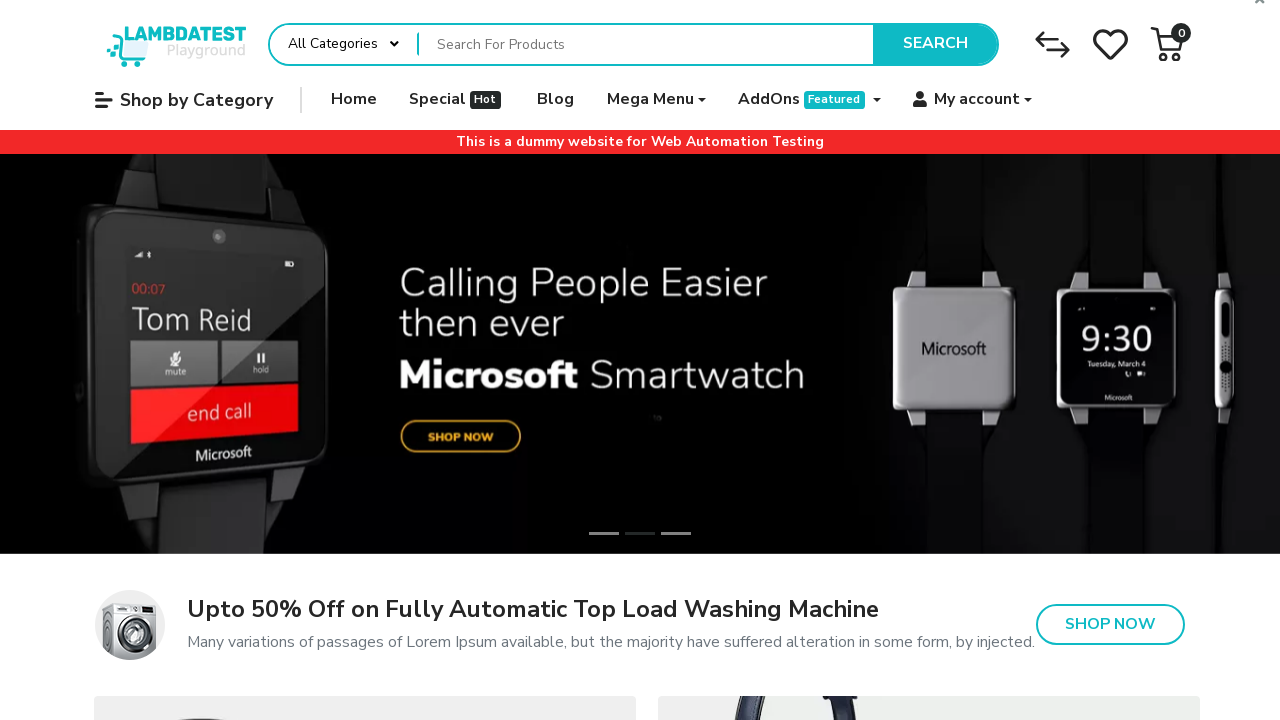

Located AddOns menu item
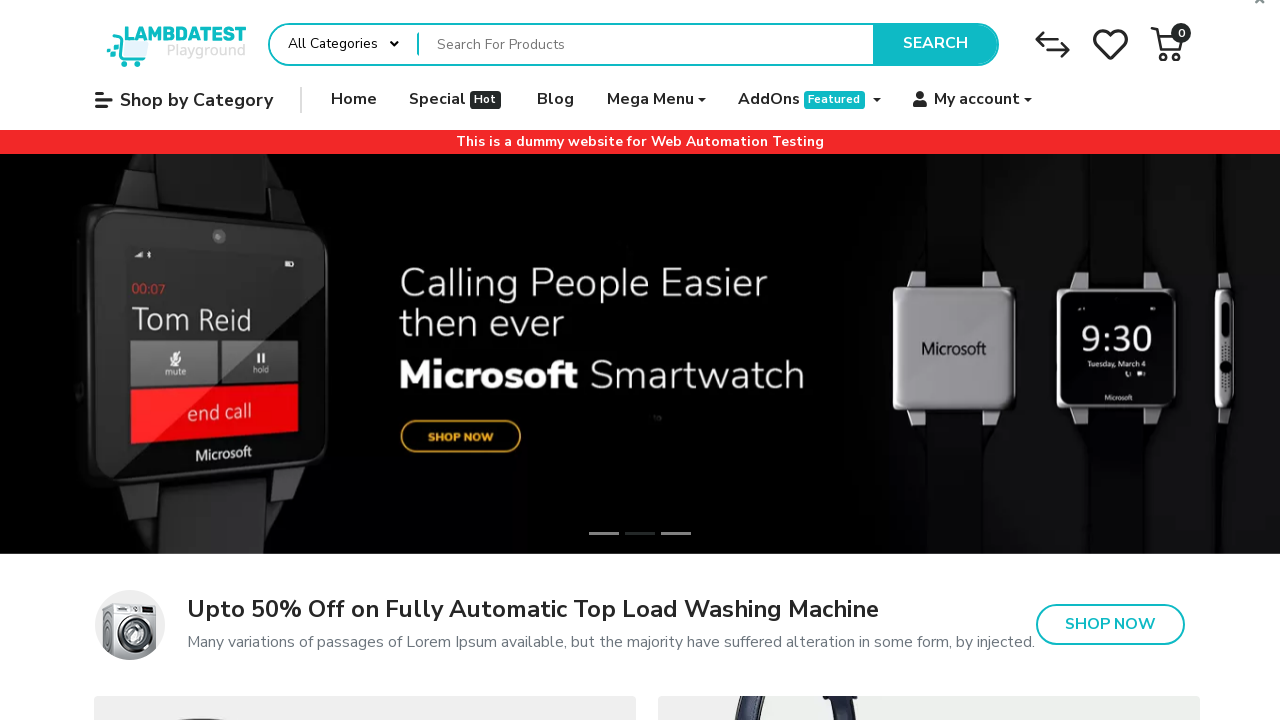

Hovered over AddOns menu item at (769, 100) on xpath=//div[@class='info']//span[normalize-space()='AddOns']
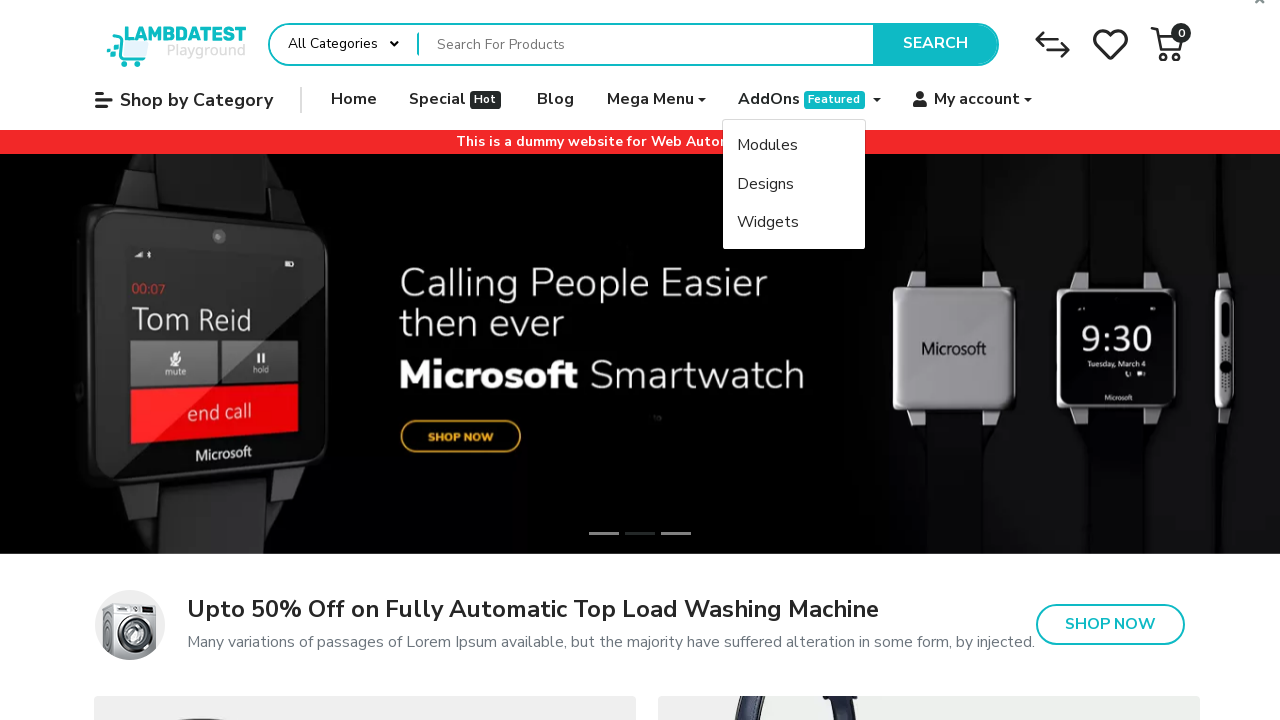

Located Widgets submenu item
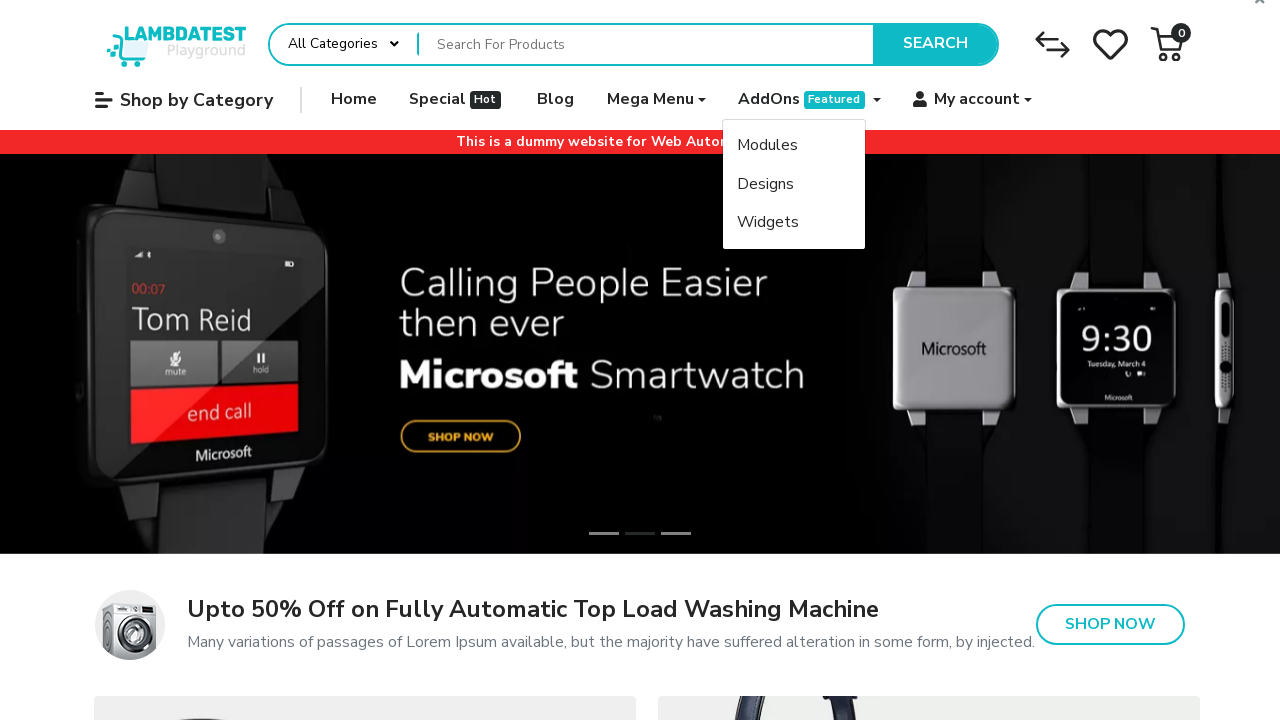

Hovered over Widgets submenu item at (768, 222) on xpath=//span[normalize-space()='Widgets']
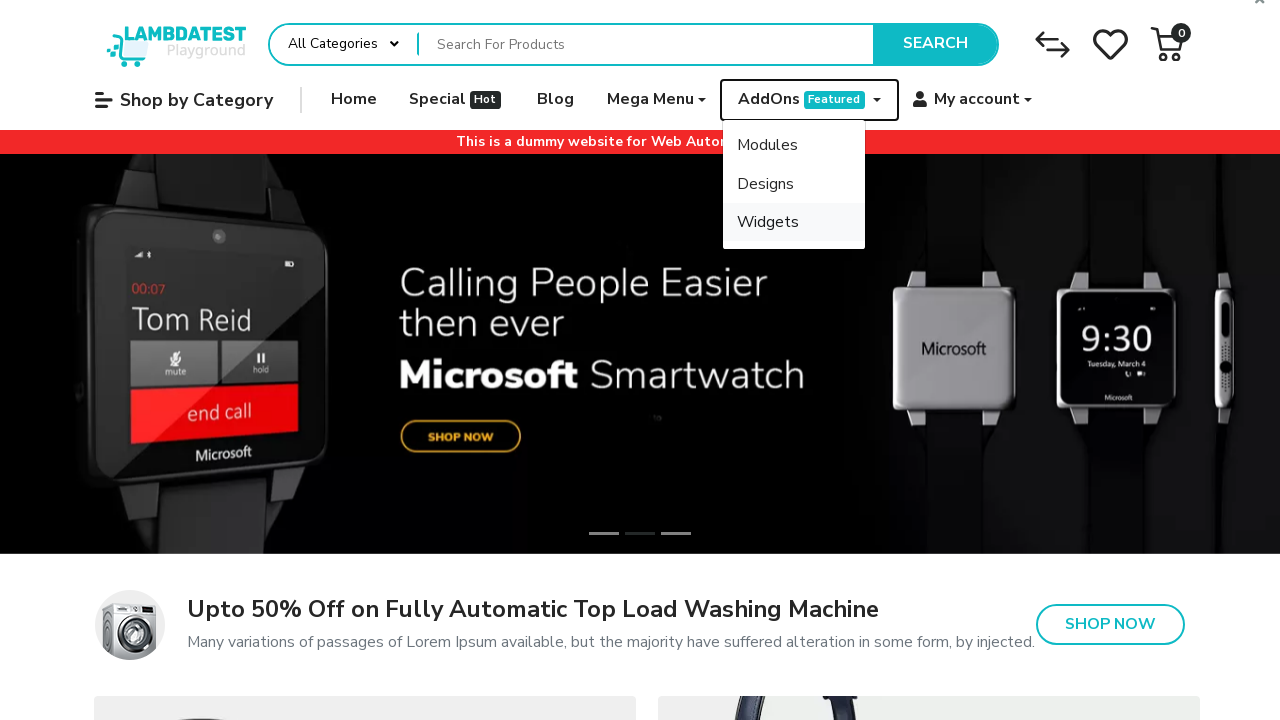

Clicked on Widgets submenu to navigate at (768, 222) on xpath=//span[normalize-space()='Widgets']
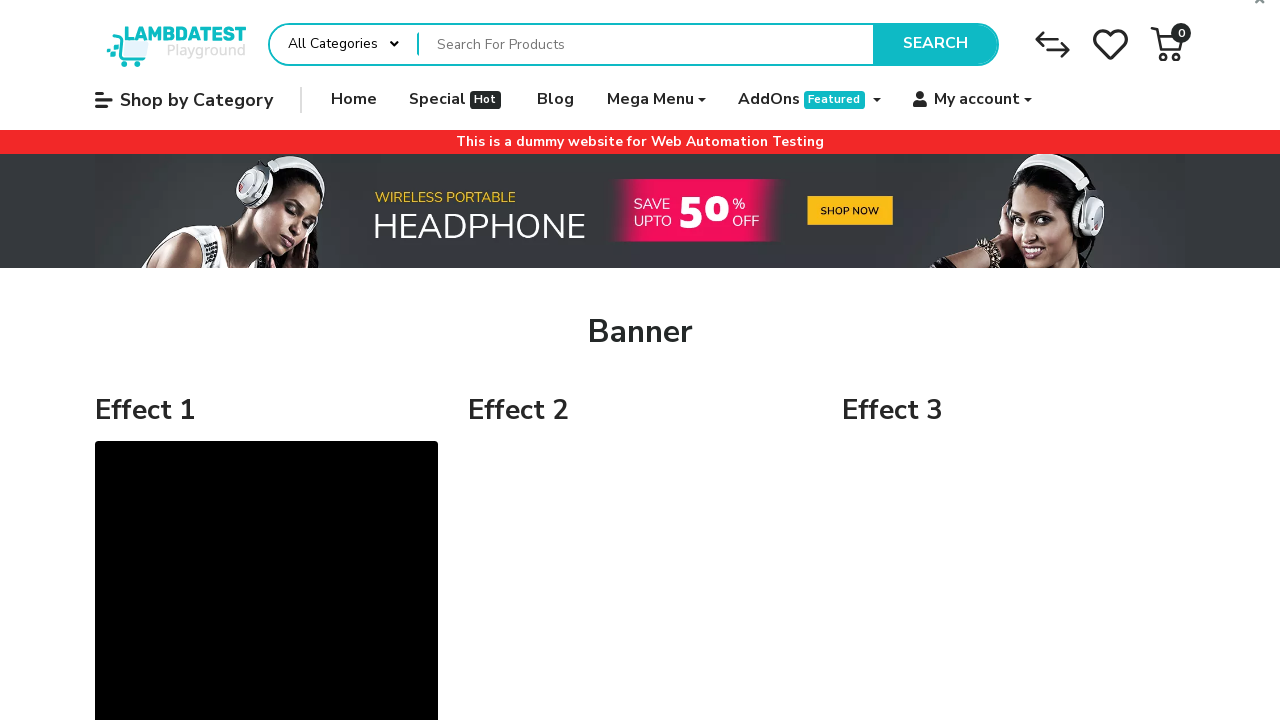

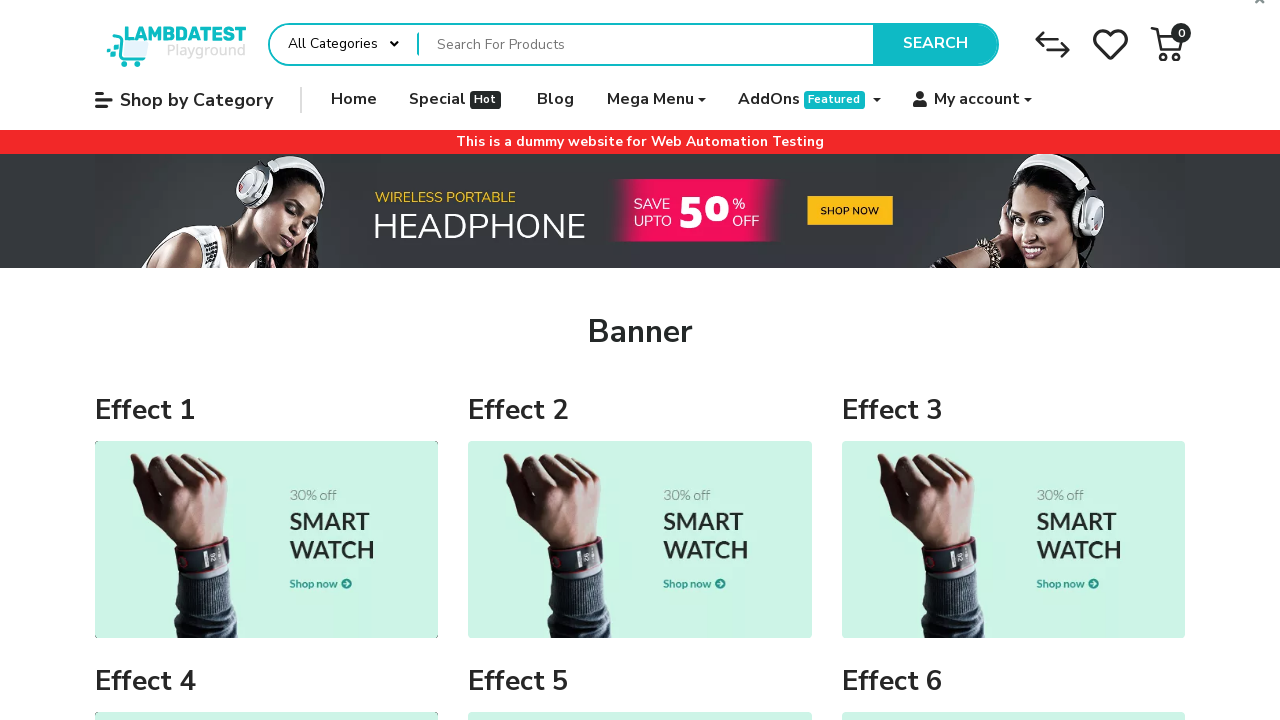